Tests file upload functionality by setting a file path on the file input element and submitting the form, then verifying the uploaded filename is displayed.

Starting URL: http://the-internet.herokuapp.com/upload

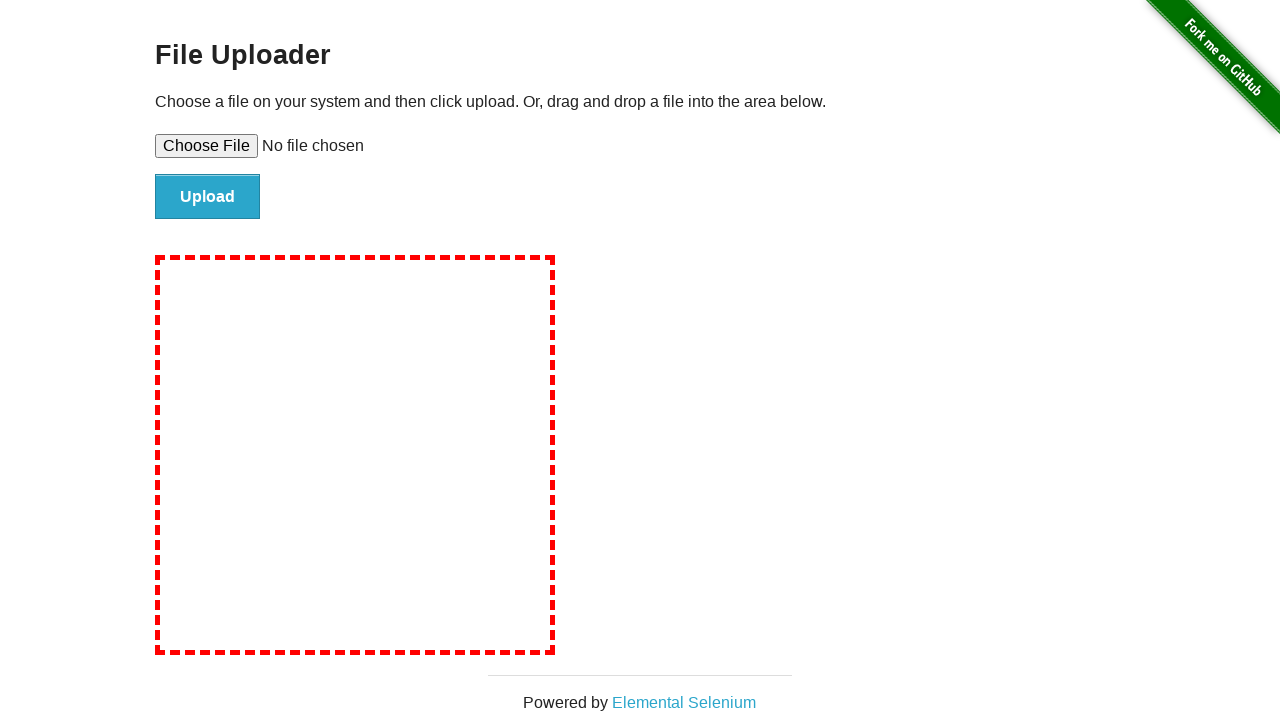

Created temporary test file with content
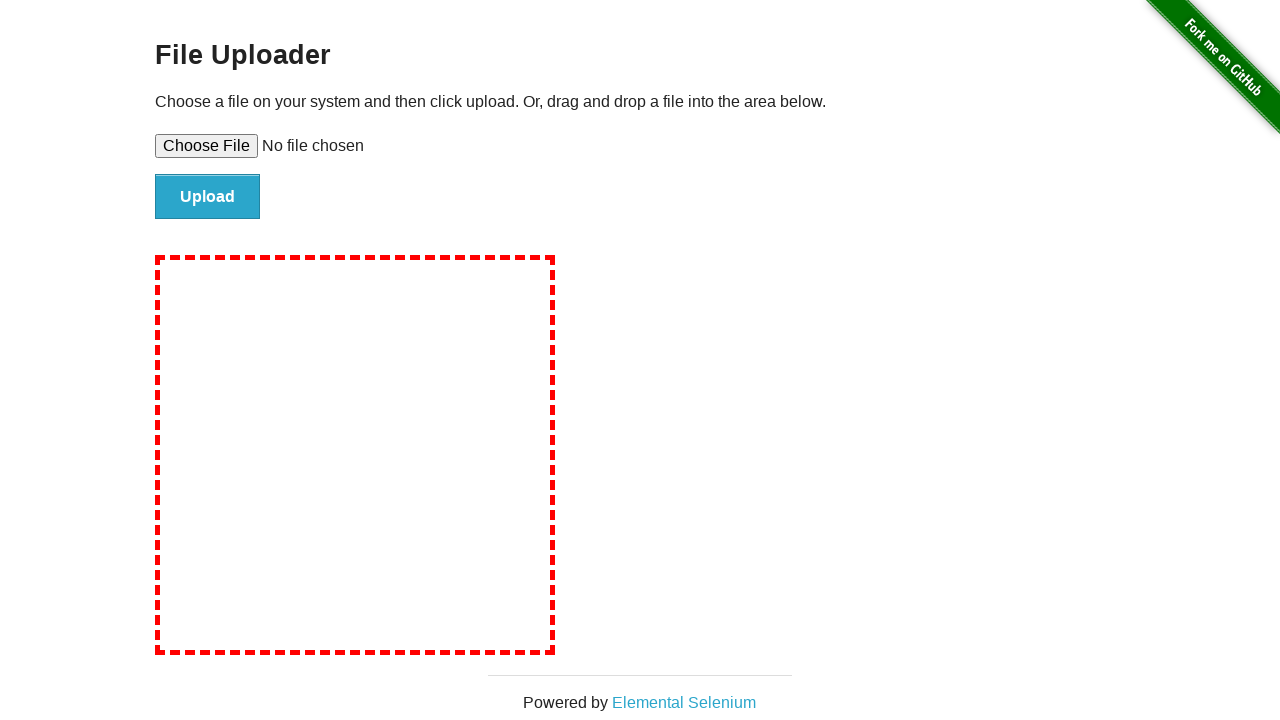

Set file path on file input element
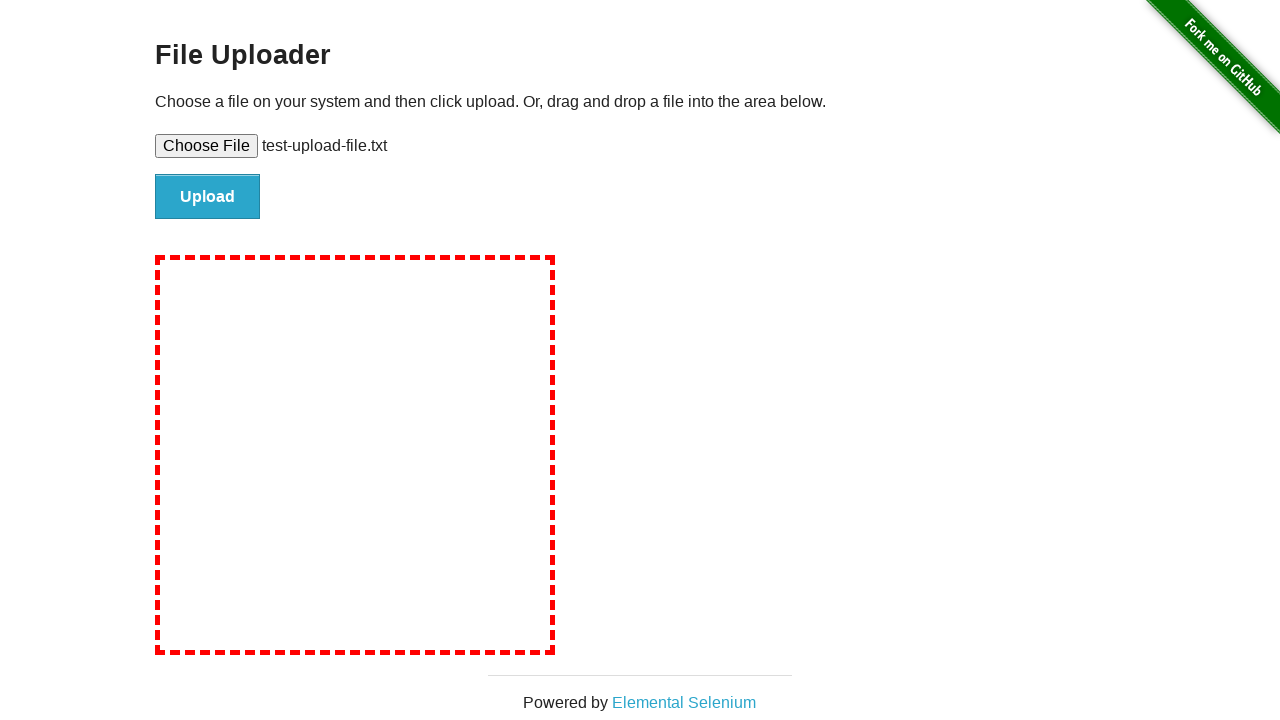

Clicked file submit button at (208, 197) on #file-submit
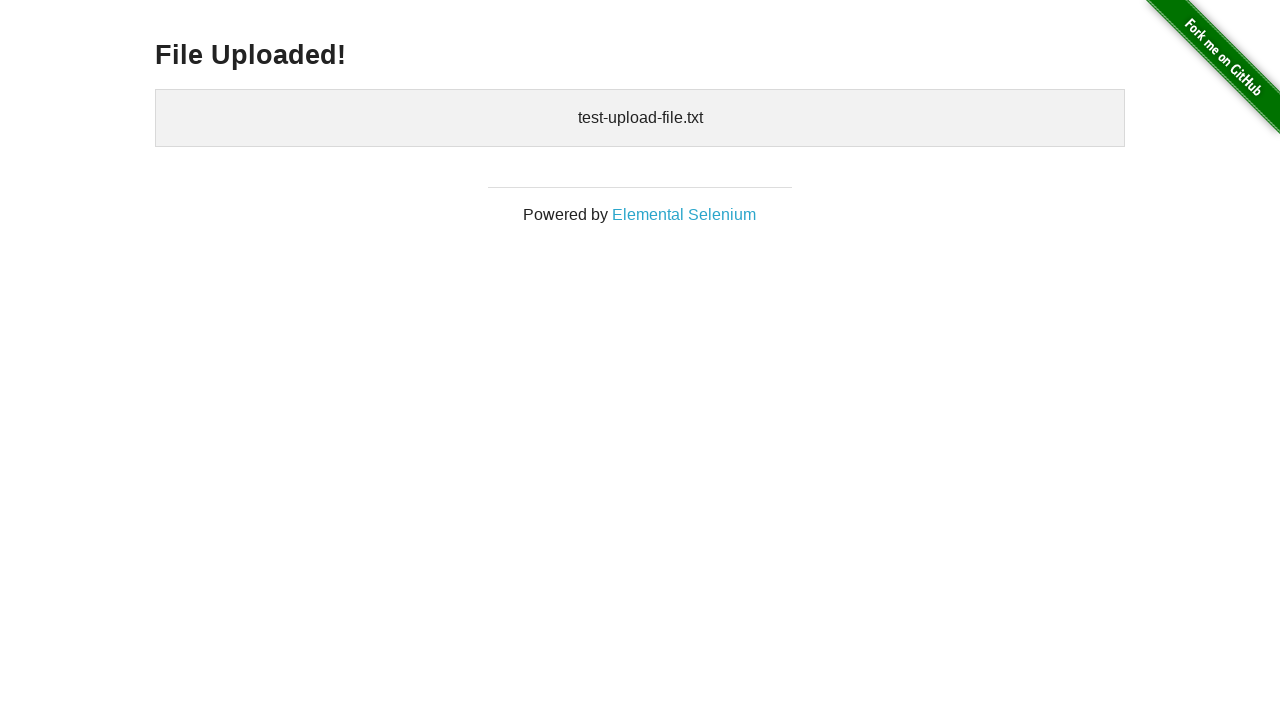

Uploaded files section appeared, confirming successful file upload
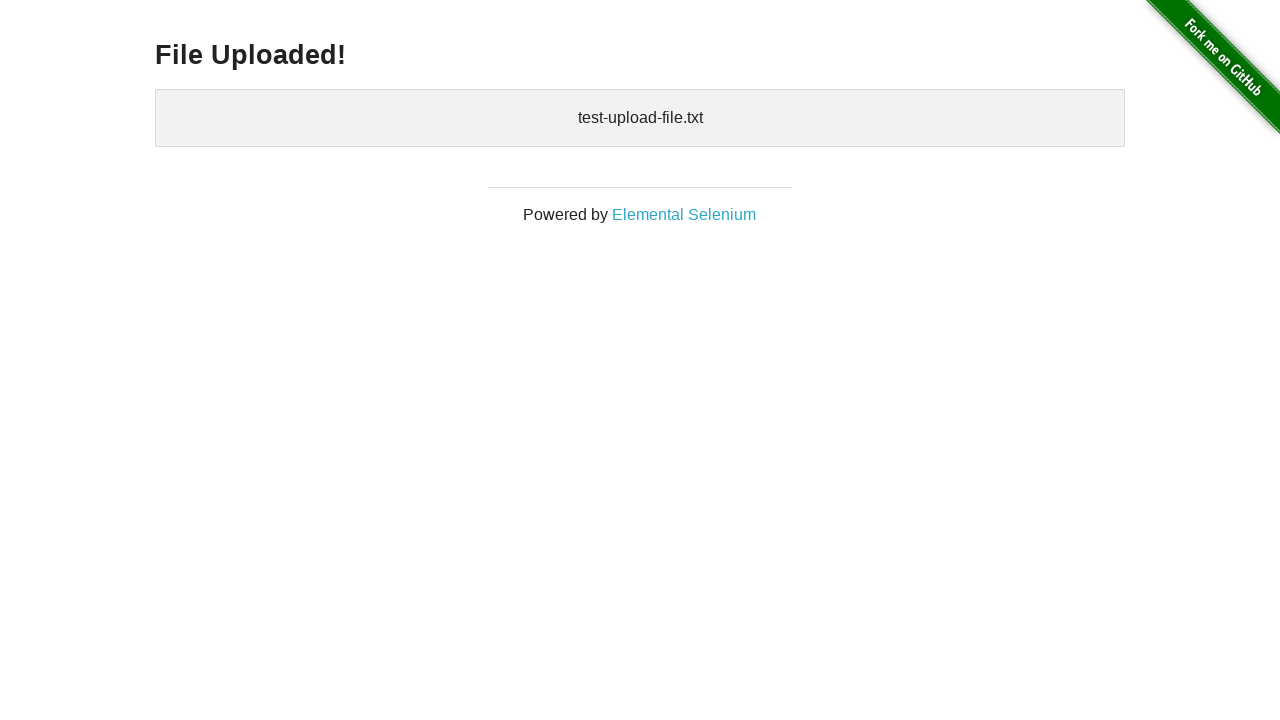

Cleaned up temporary test file
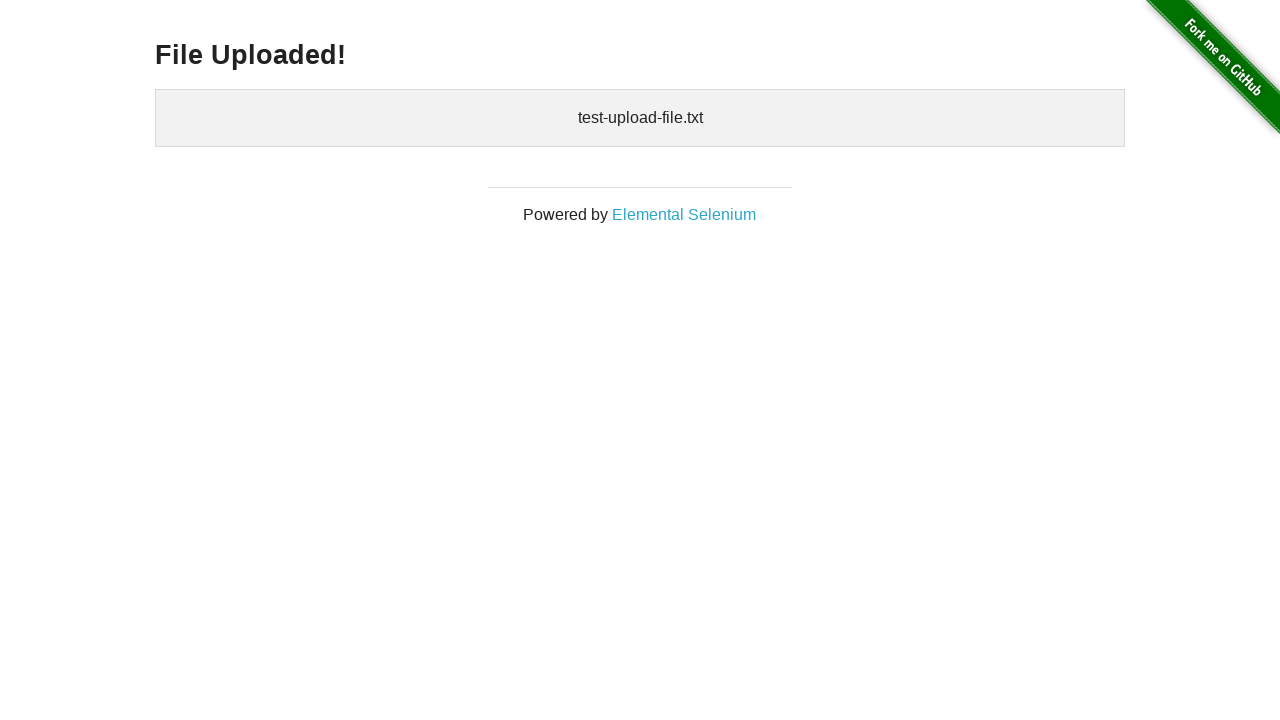

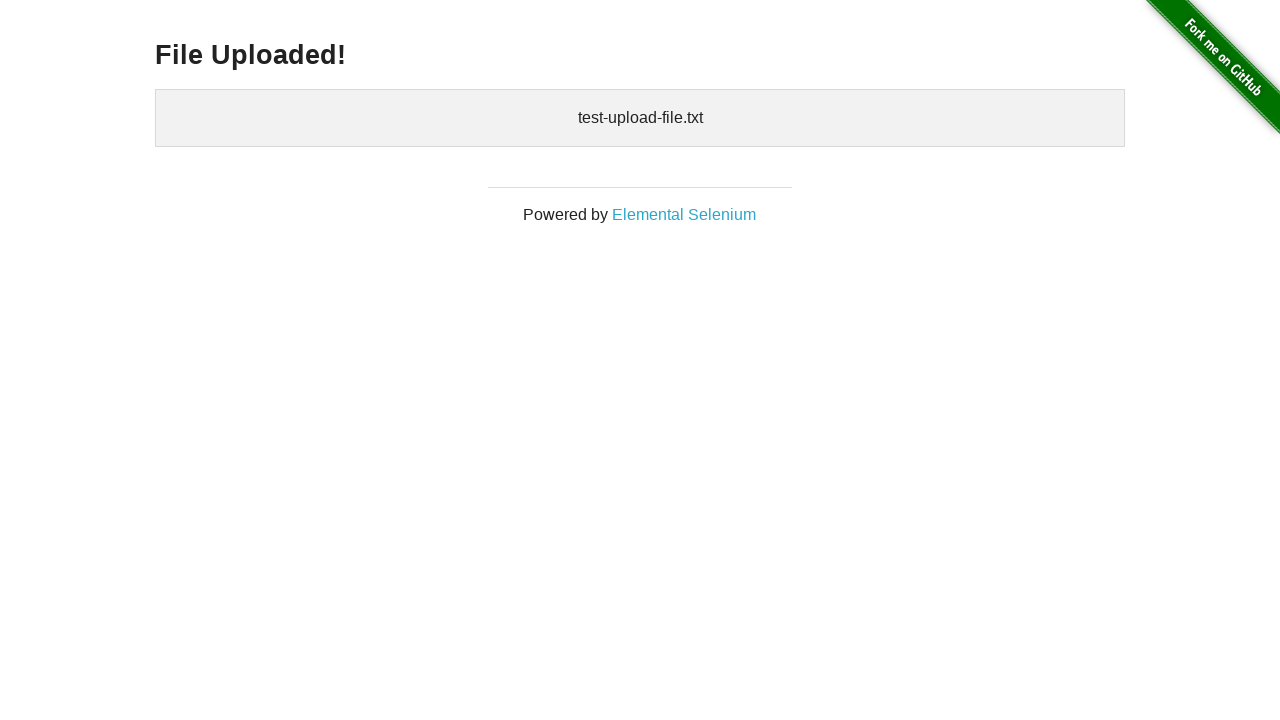